Tests checkbox functionality by checking the selection state of two checkboxes and clicking them if they are not already selected.

Starting URL: https://the-internet.herokuapp.com/checkboxes

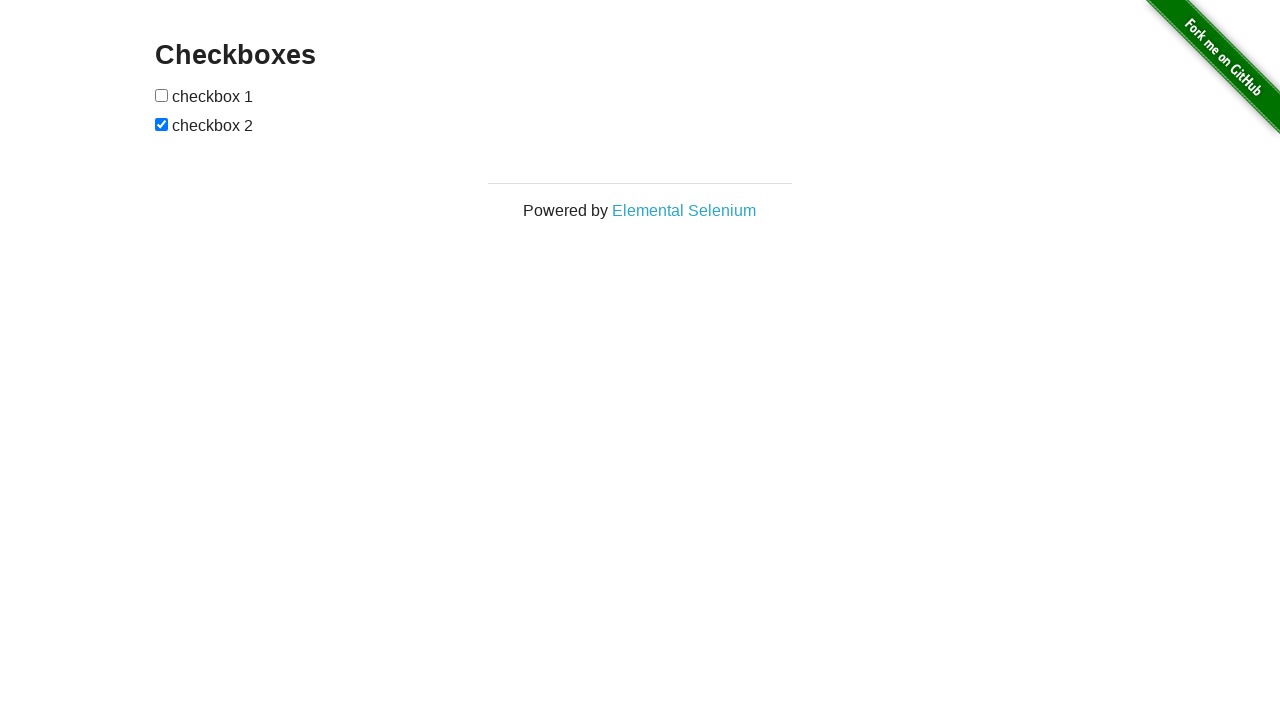

Located first checkbox element
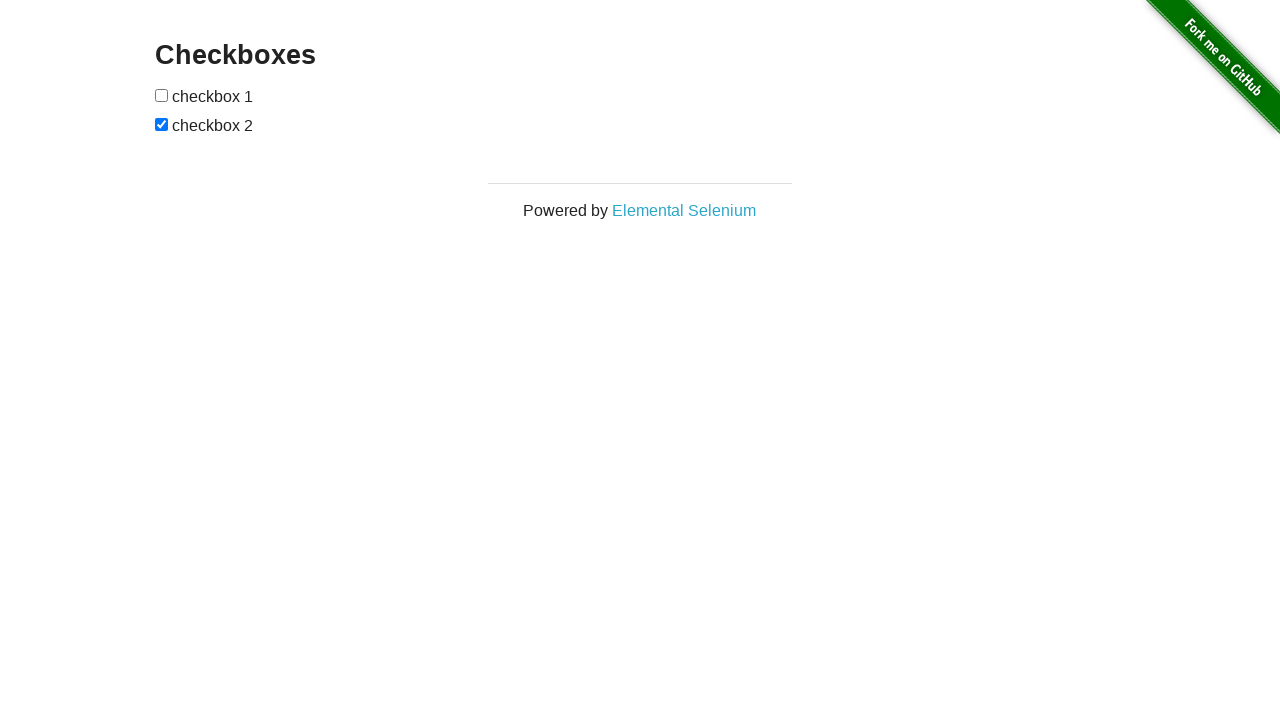

Located second checkbox element
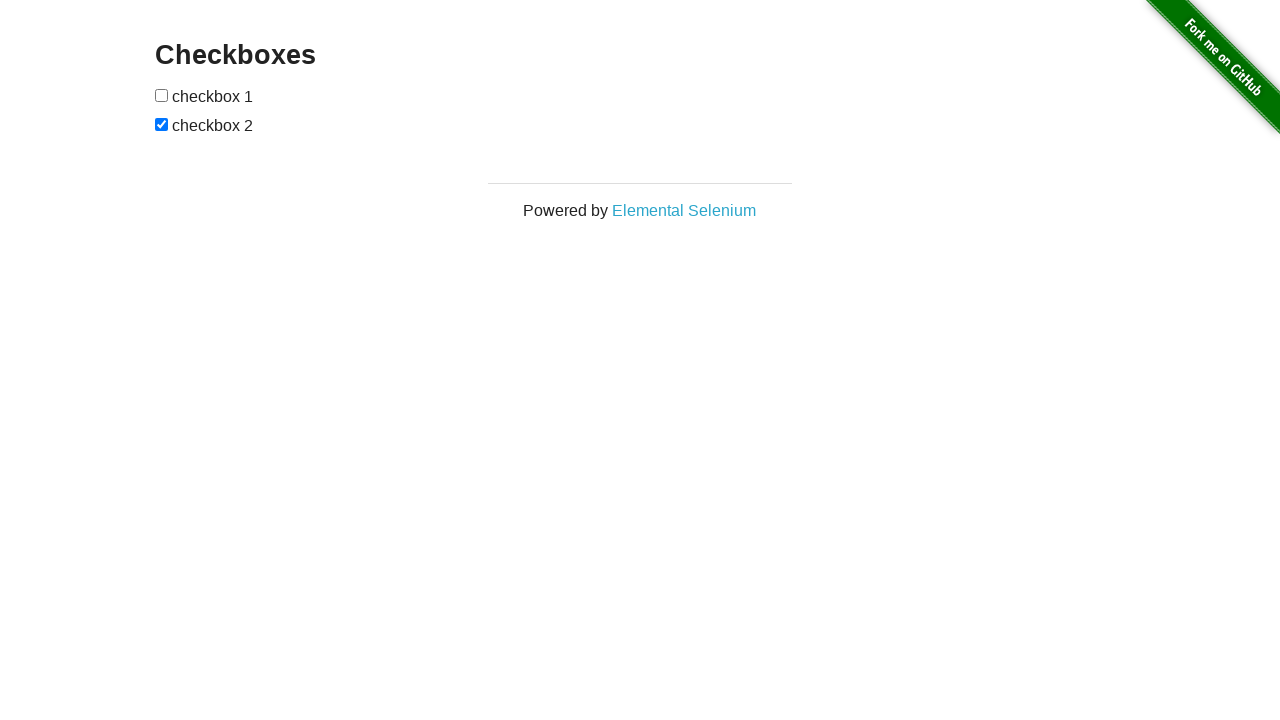

Checked first checkbox selection state - not selected
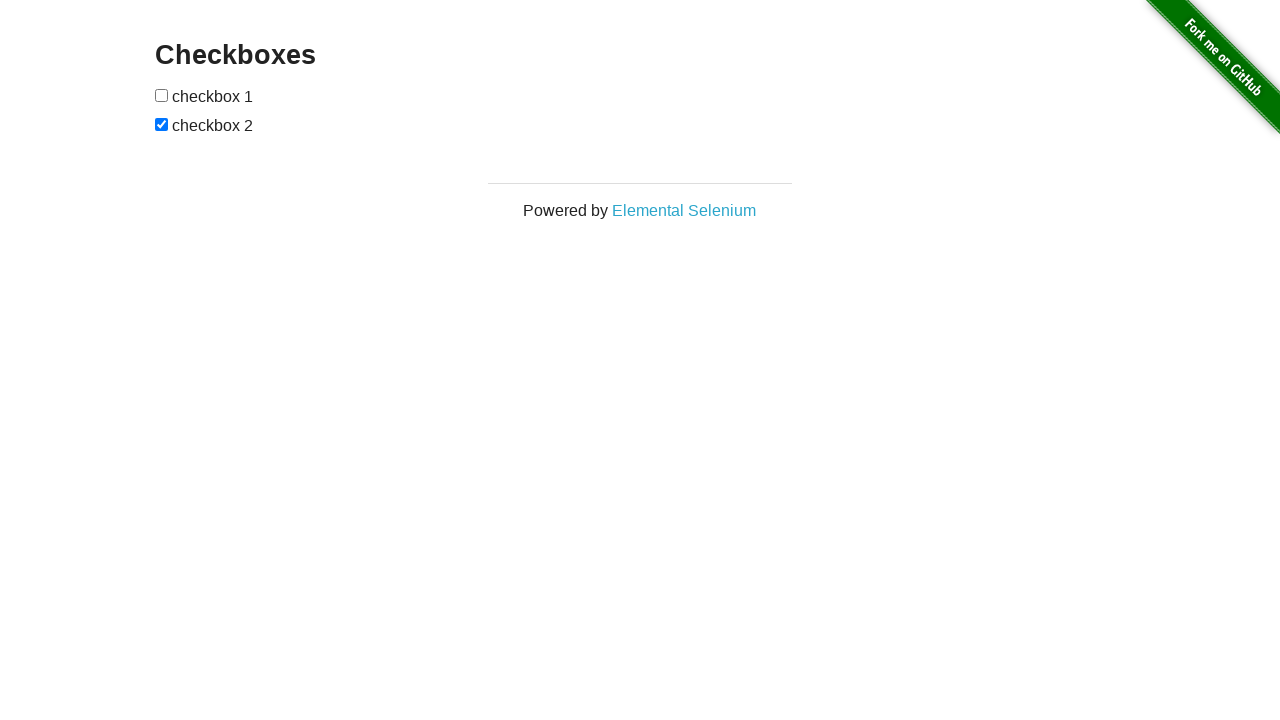

Clicked first checkbox to select it at (162, 95) on (//input)[1]
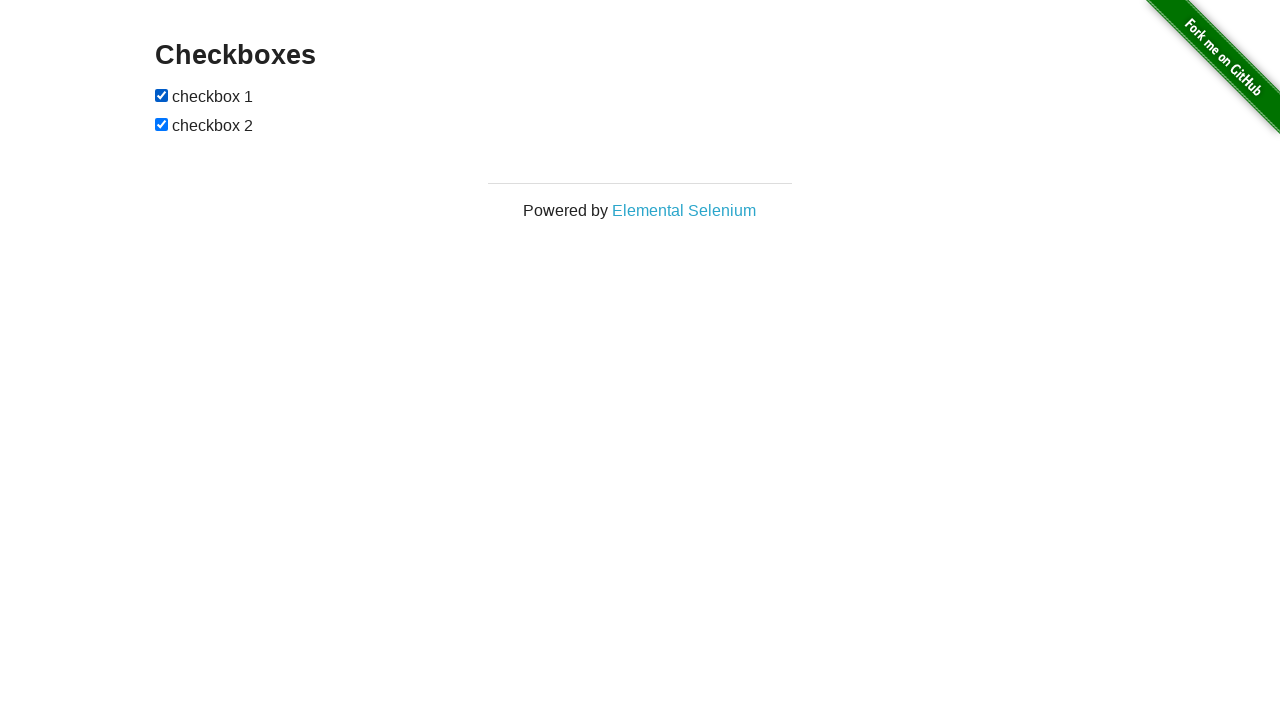

Checked second checkbox selection state - already selected
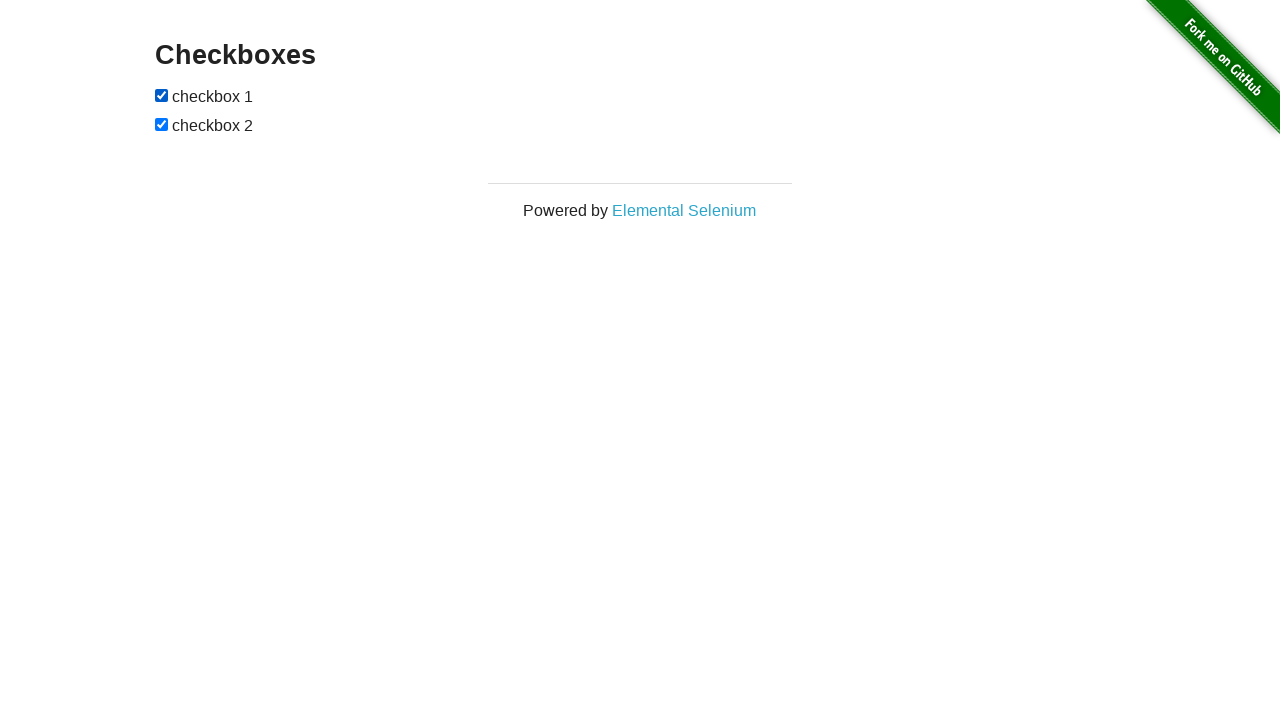

Waited 2 seconds to observe checkbox selection results
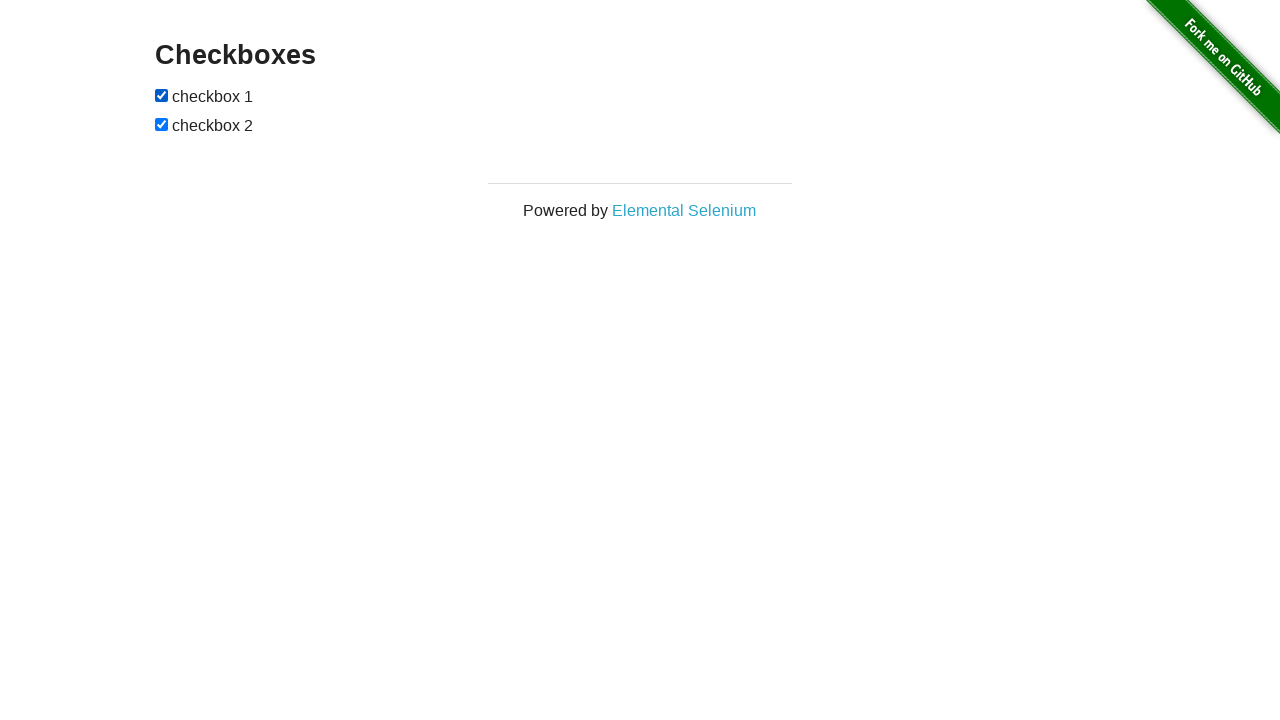

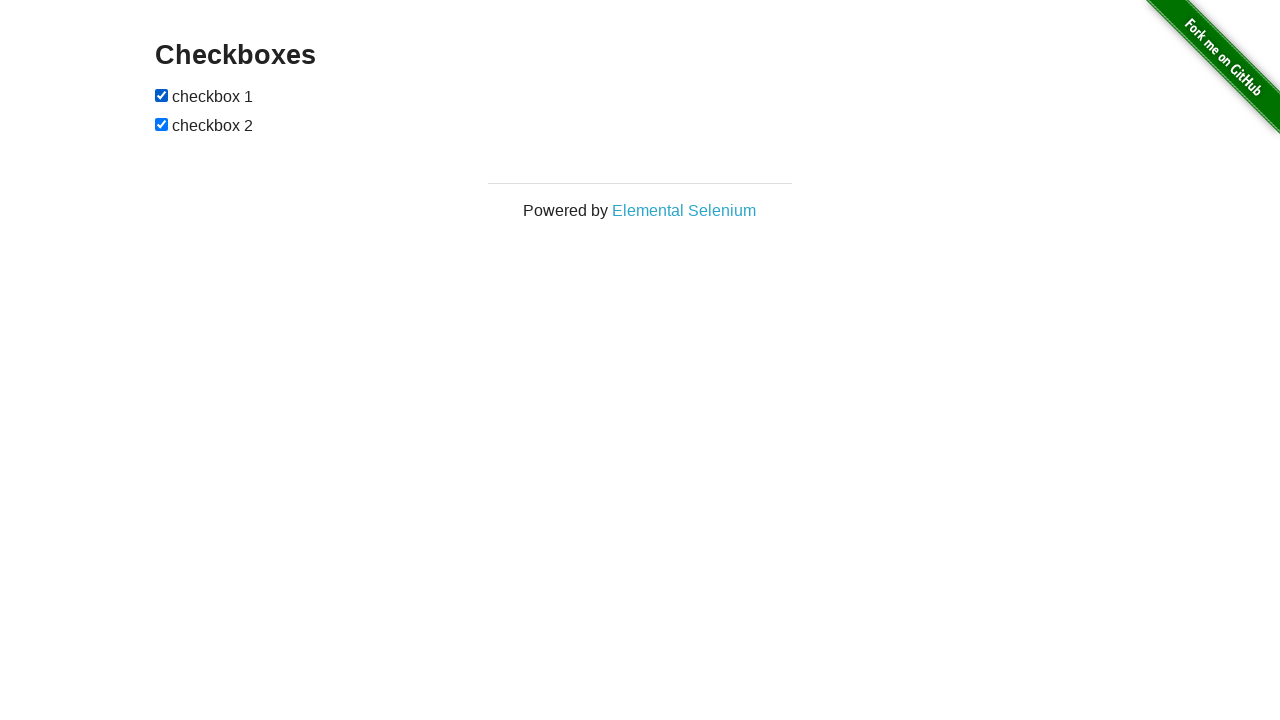